Tests the TODO MVC application by adding a new todo item and verifying it was created successfully

Starting URL: https://demo.playwright.dev/todomvc

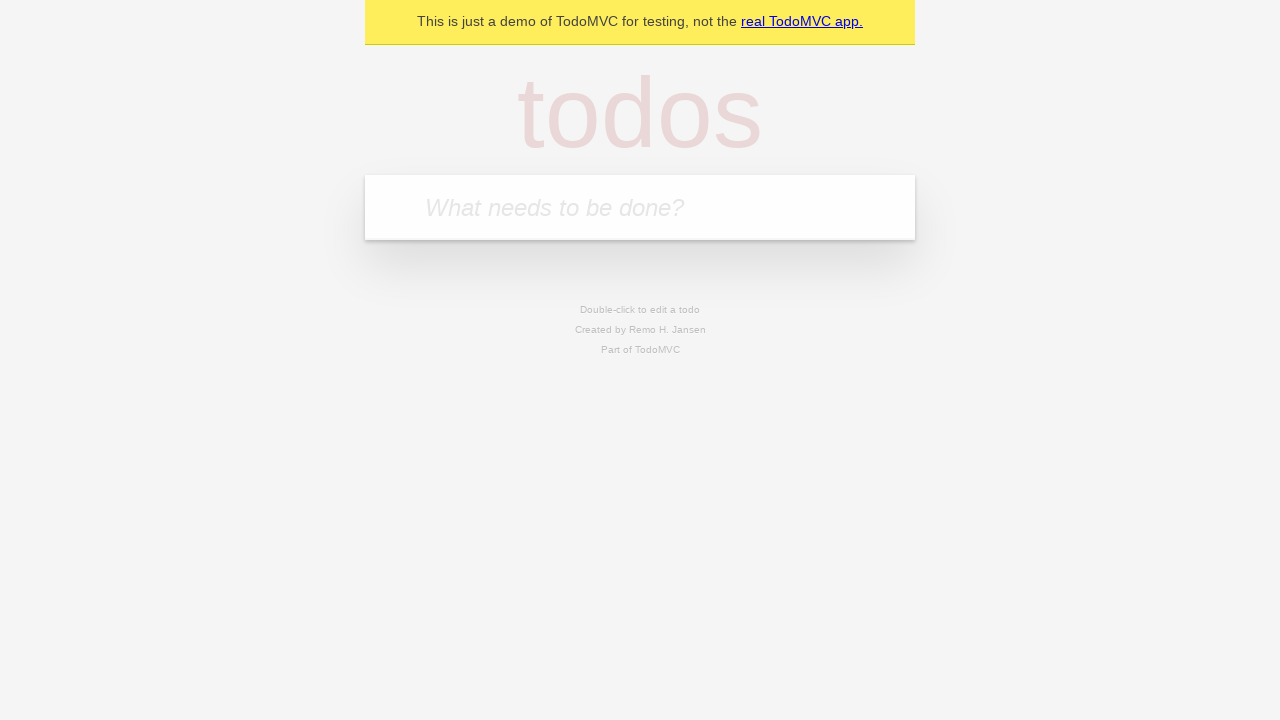

Filled todo input field with 'Learn Playwright' on internal:attr=[placeholder="What needs to be done?"i]
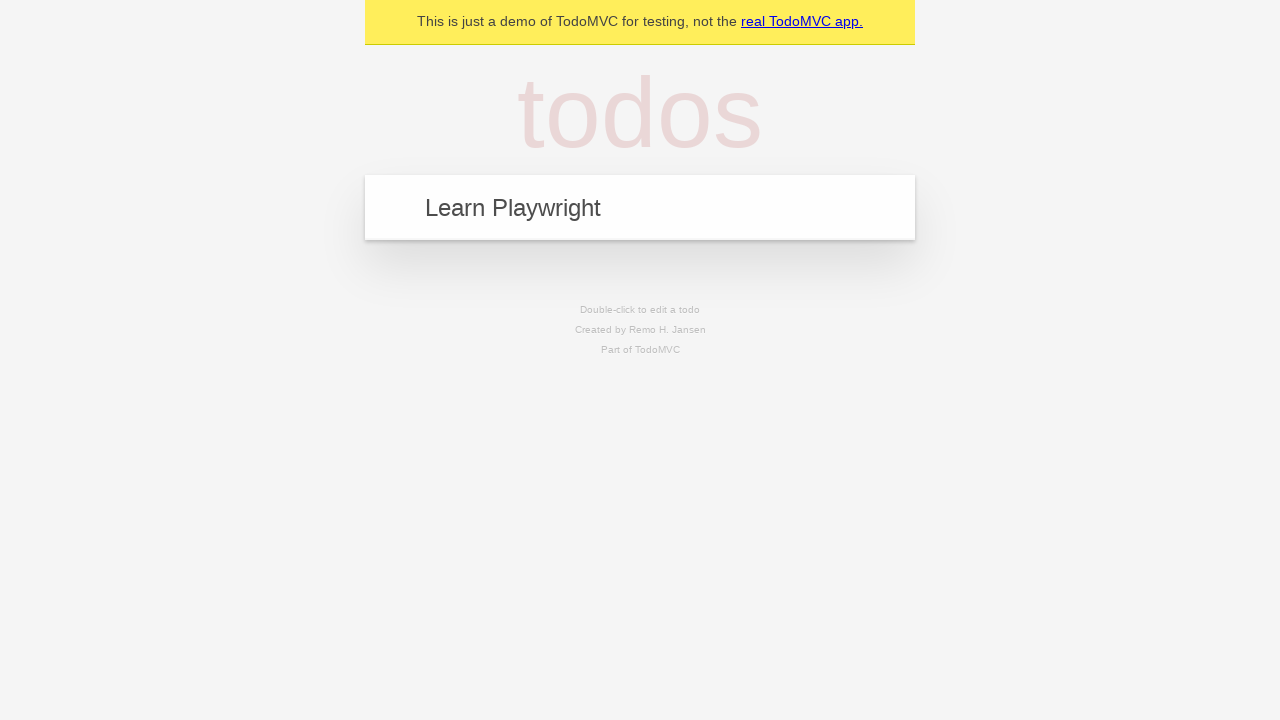

Pressed Enter to submit the todo item on internal:attr=[placeholder="What needs to be done?"i]
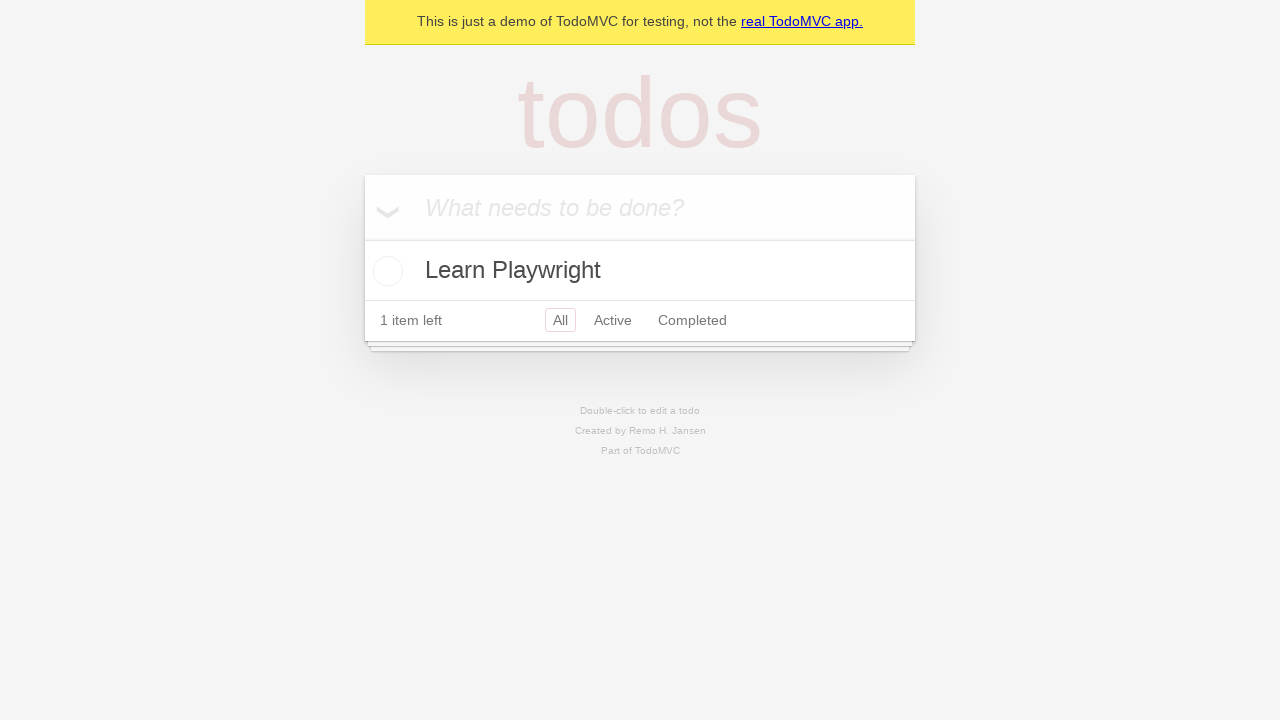

Todo item appeared in the list, confirming successful creation
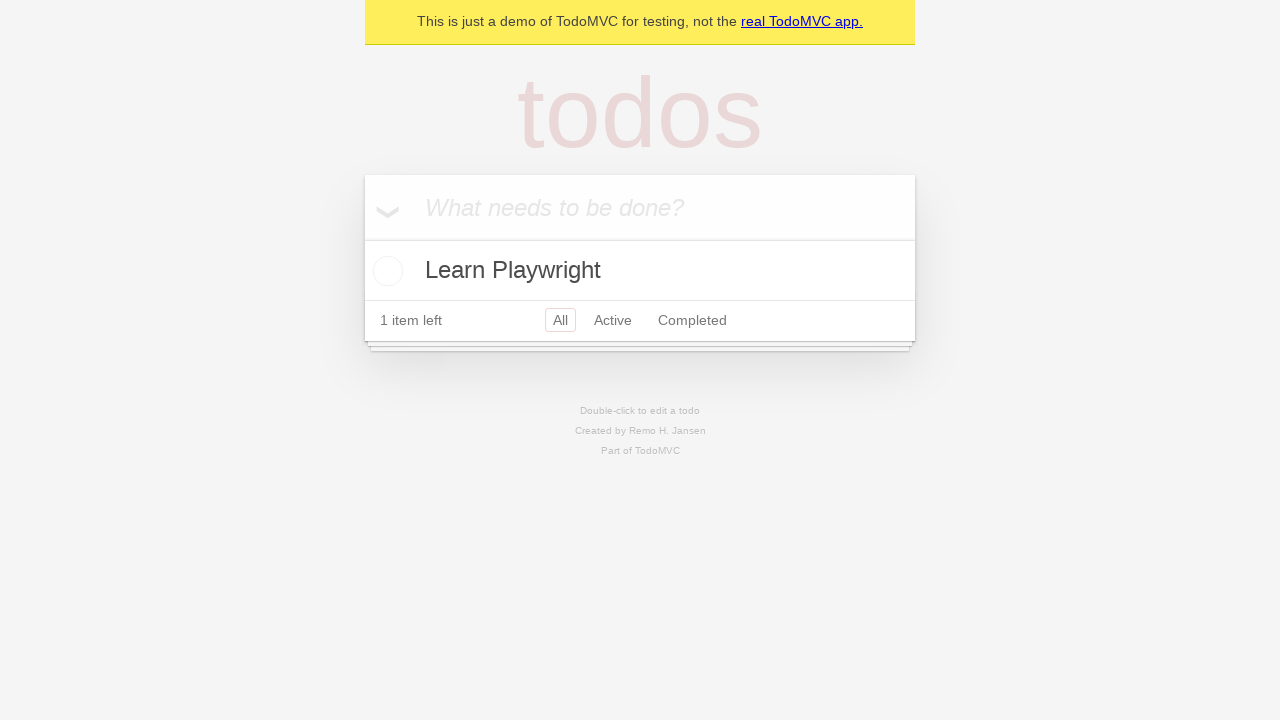

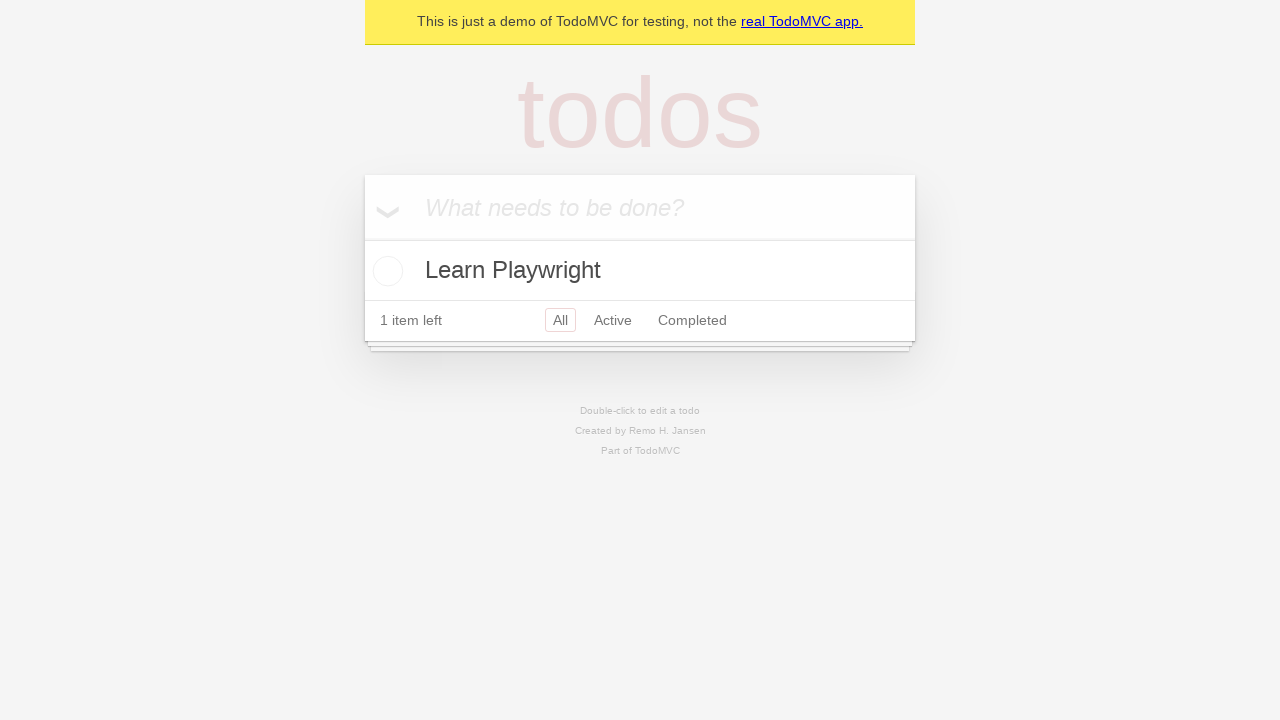